Tests car form submission by filling all form fields (name, year, power, price, manufacturer) and clicking submit

Starting URL: https://carros-crud.vercel.app/

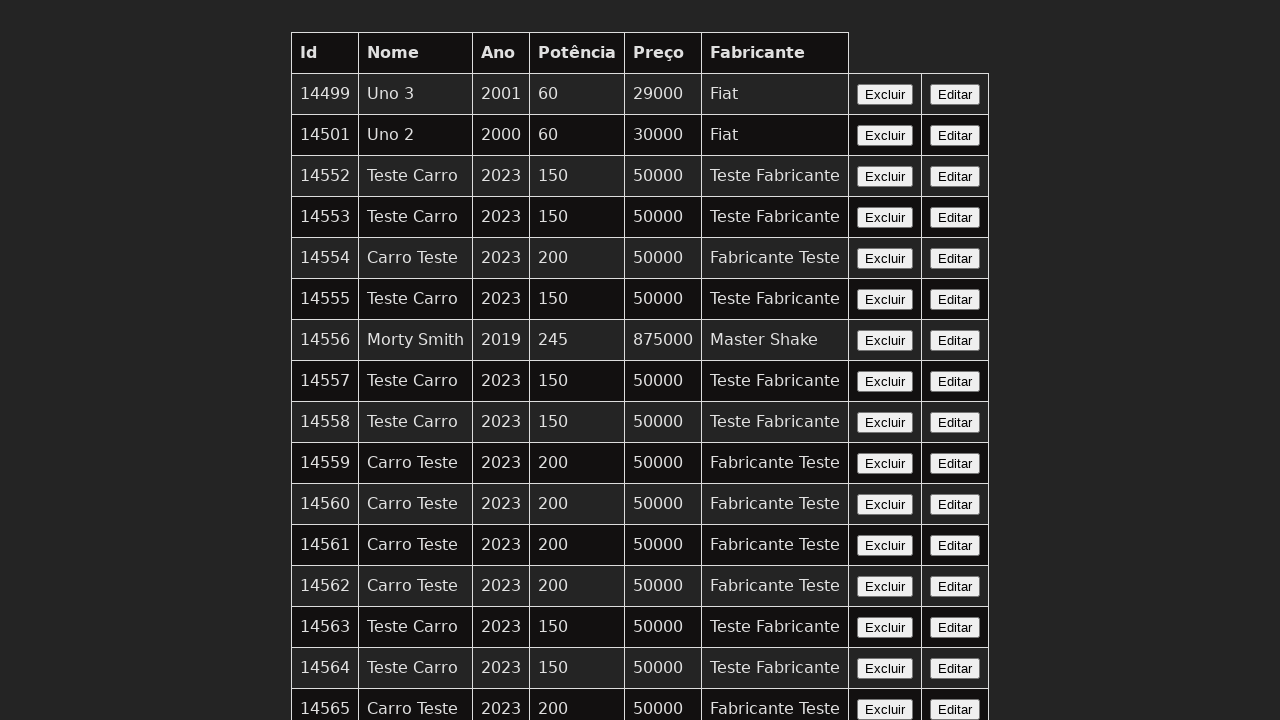

Waited for name field to be visible
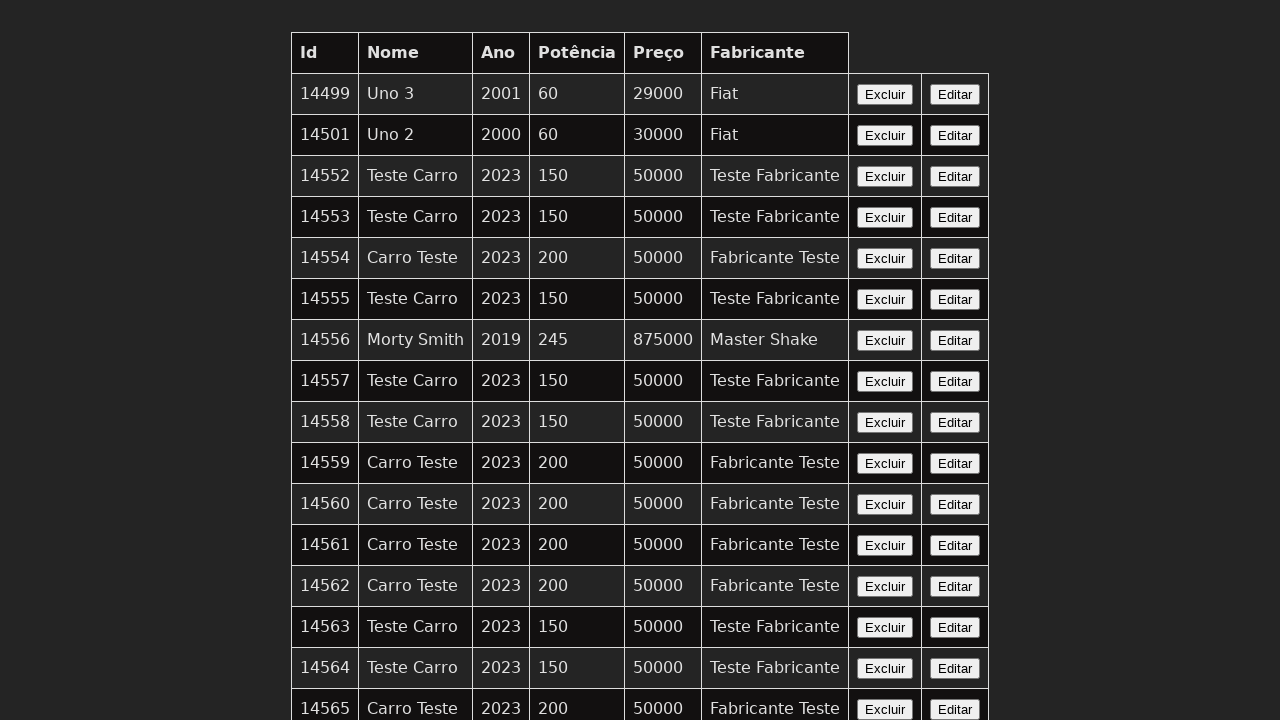

Filled name field with 'Teste Carro' on input[name='nome']
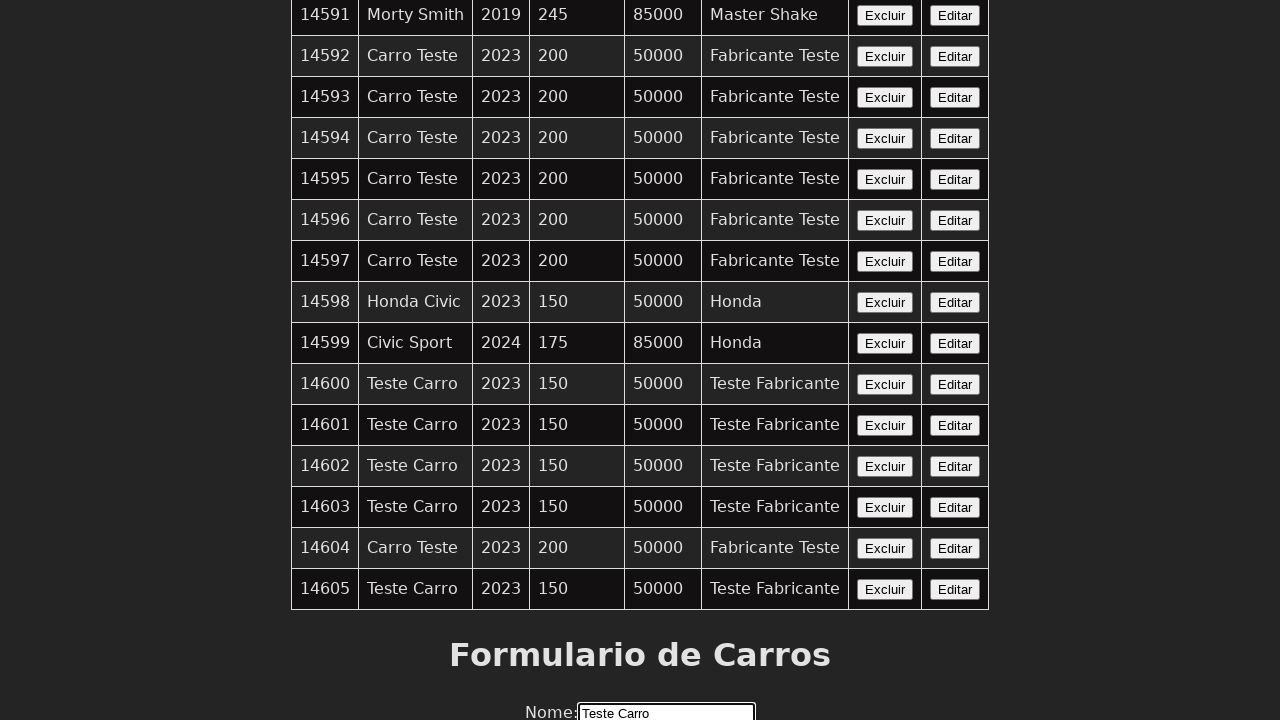

Filled year field with '2023' on input[name='ano']
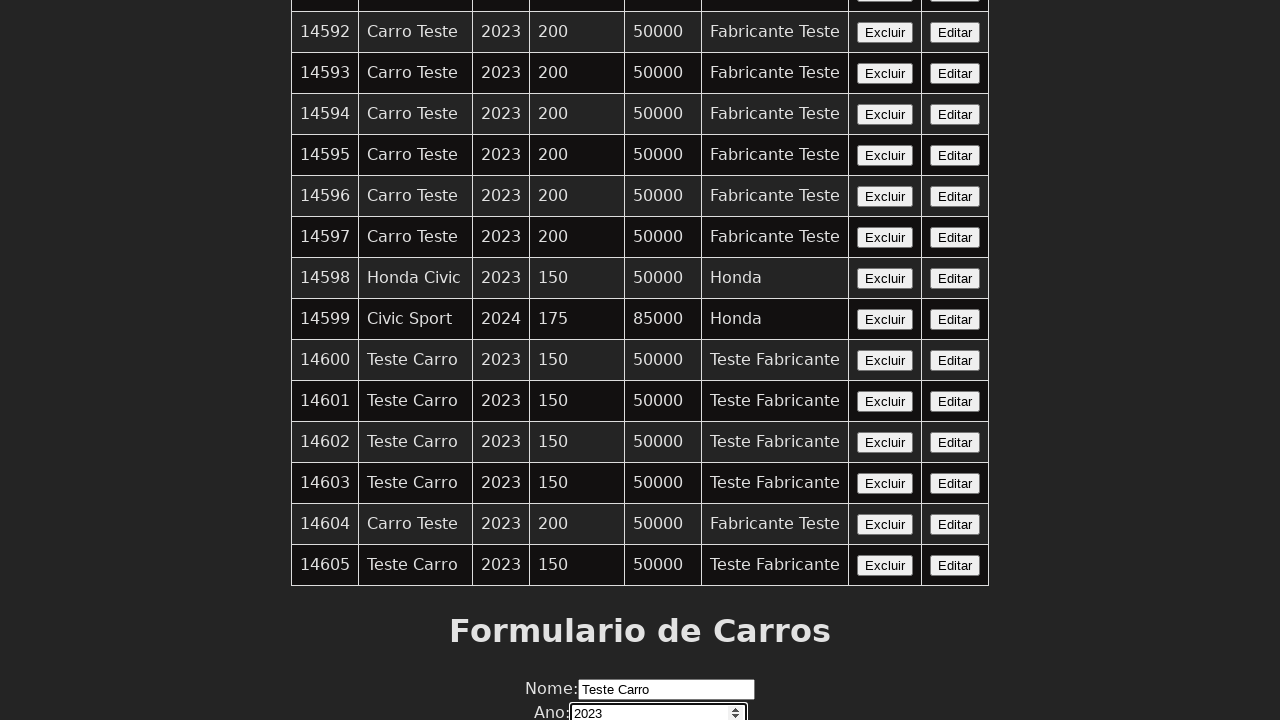

Filled power field with '150' on input[name='potencia']
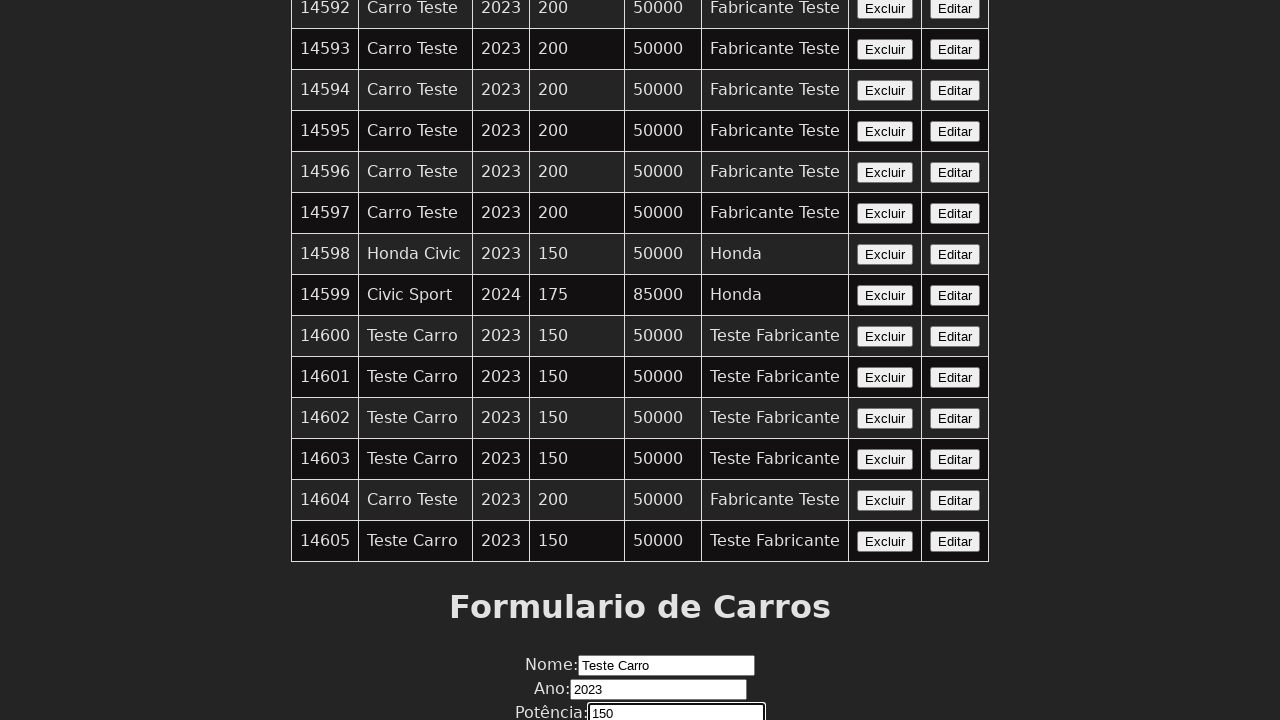

Filled price field with '50000' on input[name='preco']
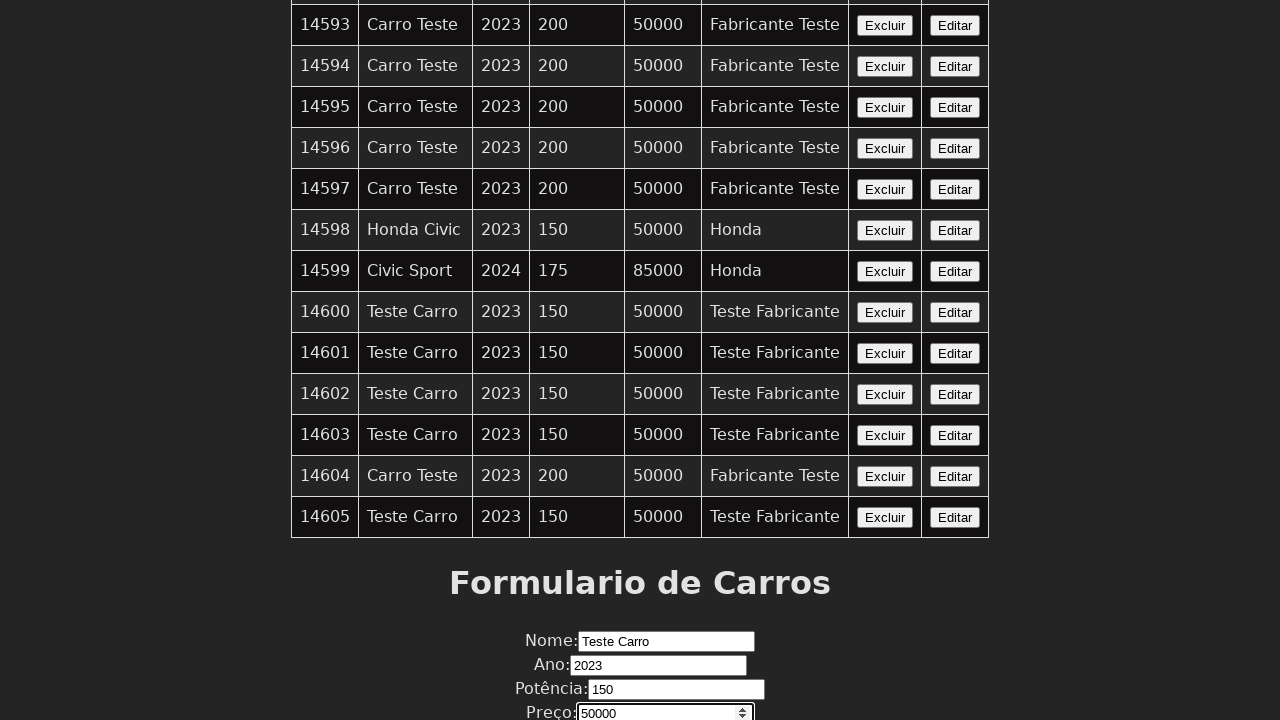

Filled manufacturer field with 'Teste Fabricante' on input[name='fabricante']
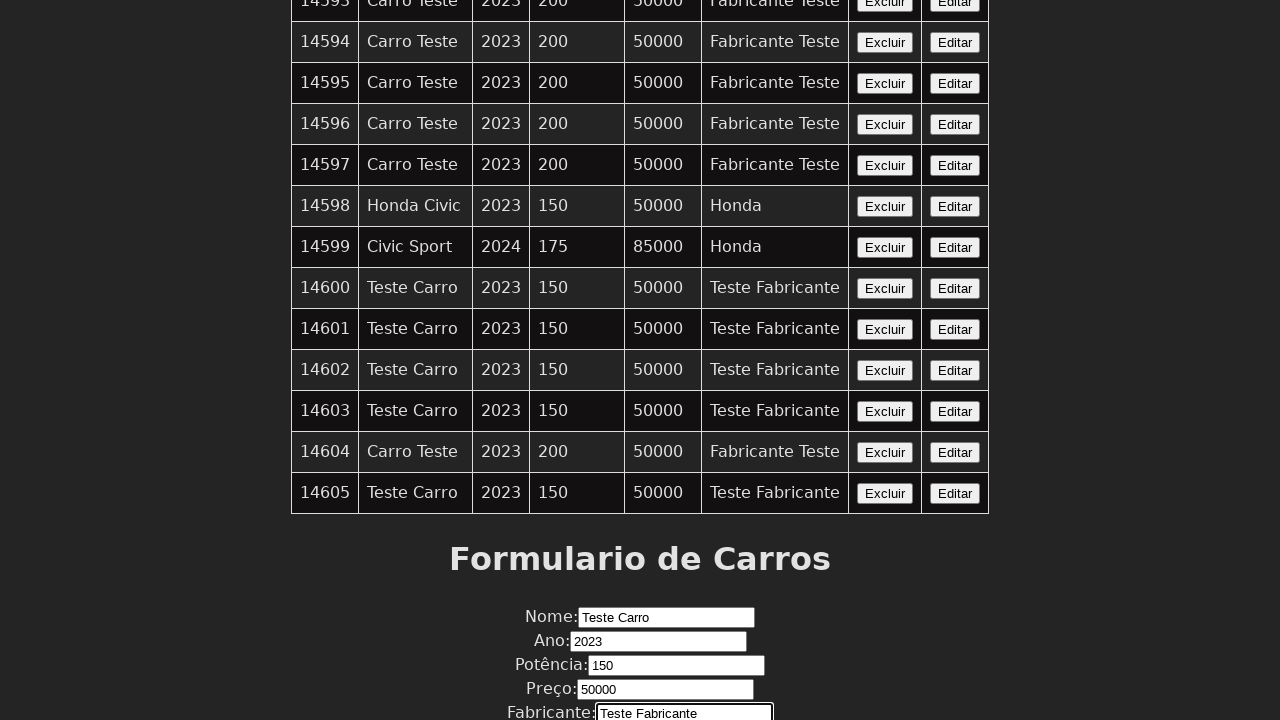

Clicked submit button to submit car form at (640, 676) on button:has-text('Enviar')
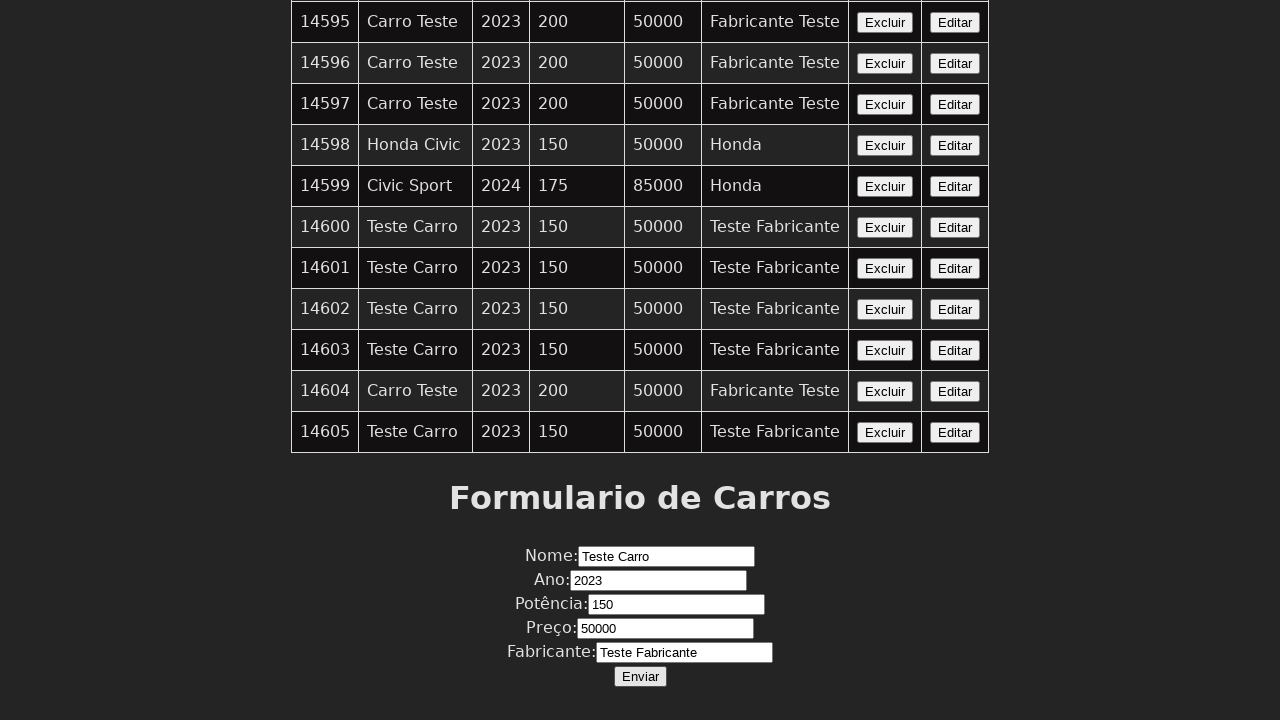

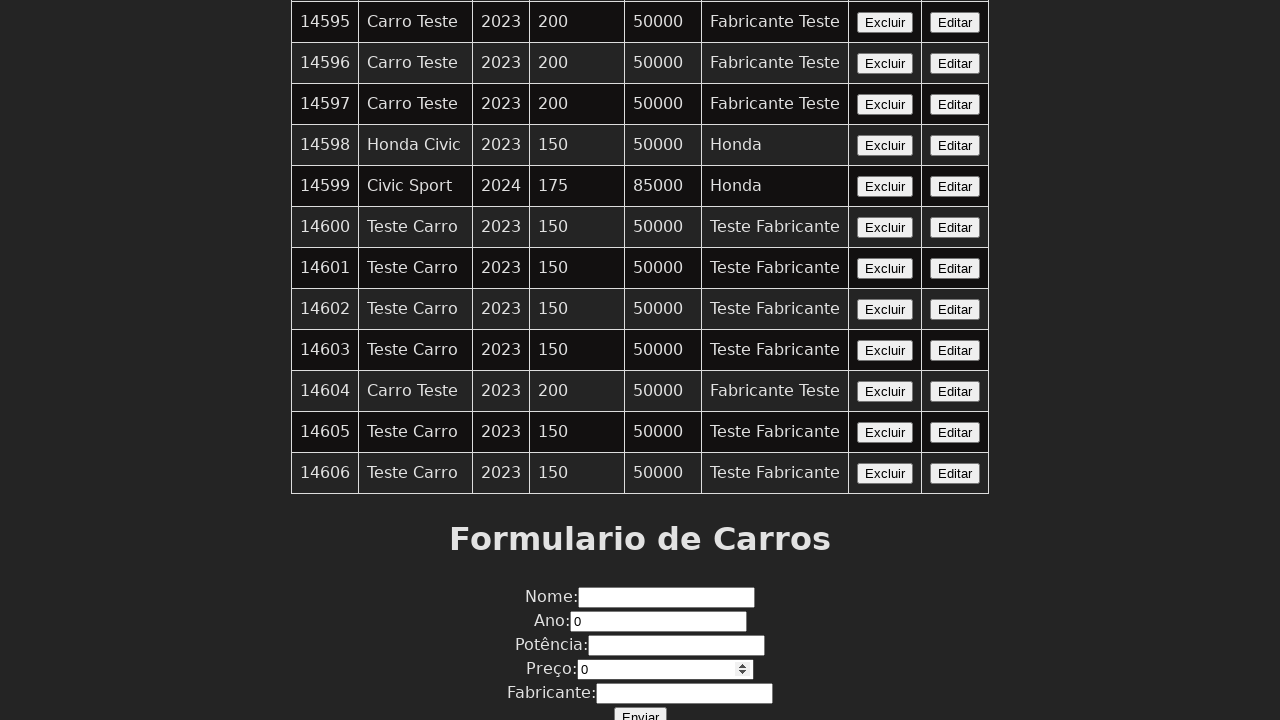